Tests drag and drop functionality on the jQuery UI droppable demo page by dragging an element onto a drop target.

Starting URL: https://jqueryui.com/resources/demos/droppable/default.html

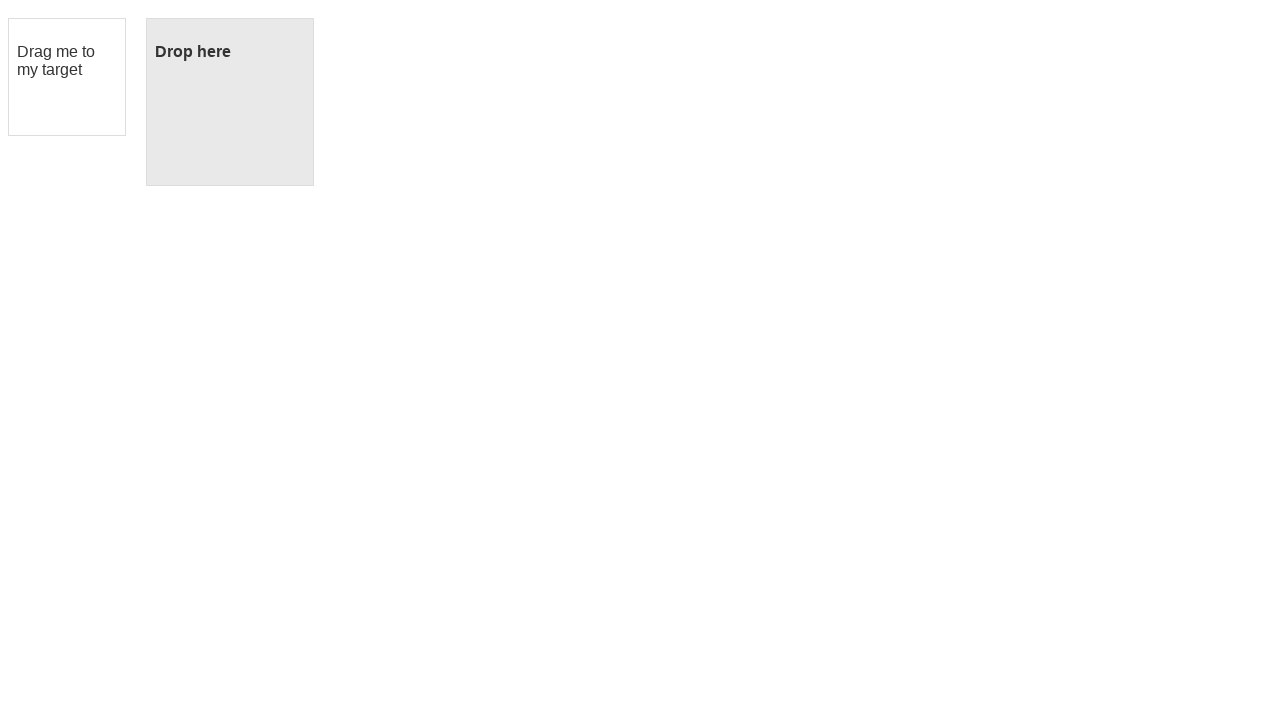

Located draggable element with ID 'draggable'
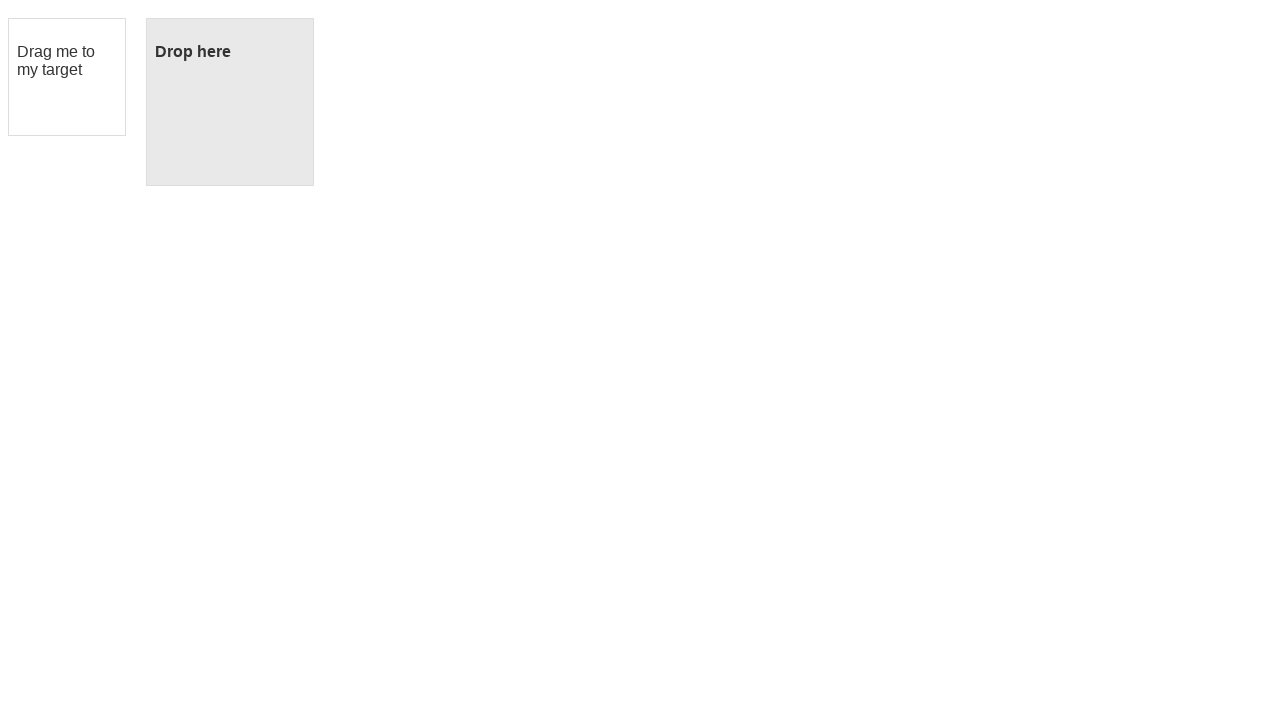

Located droppable element with ID 'droppable'
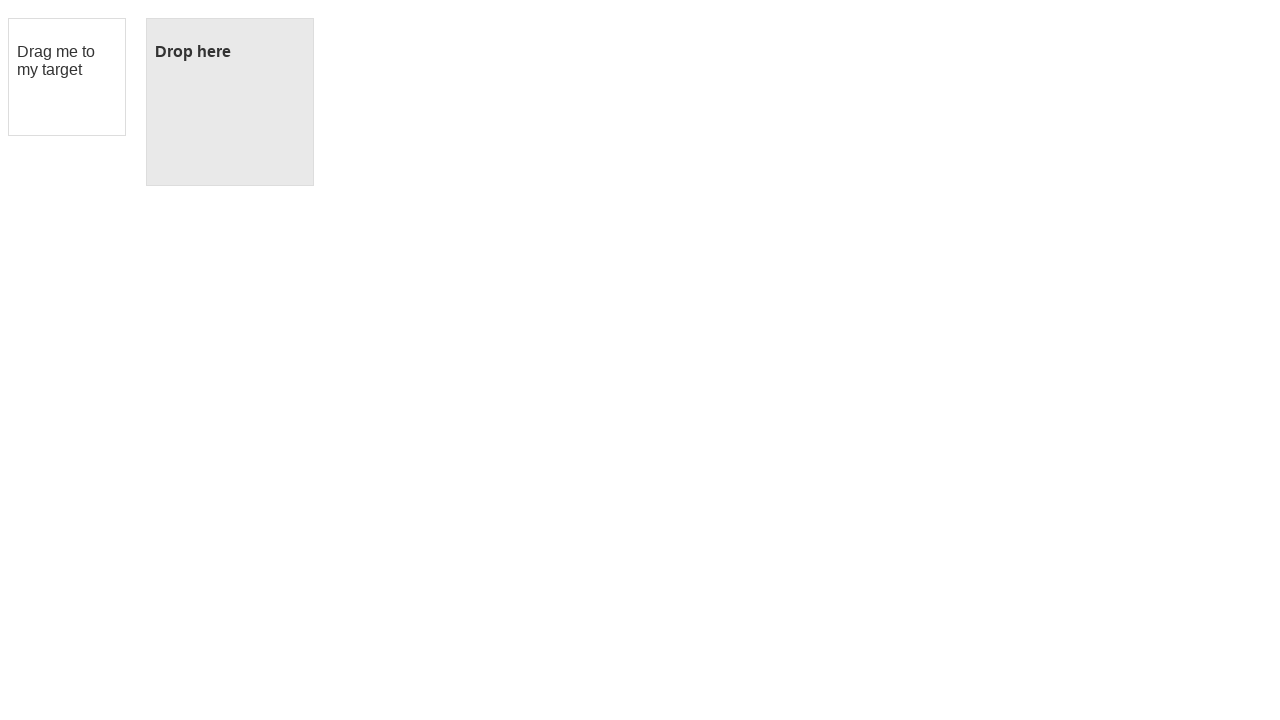

Dragged element onto drop target at (230, 102)
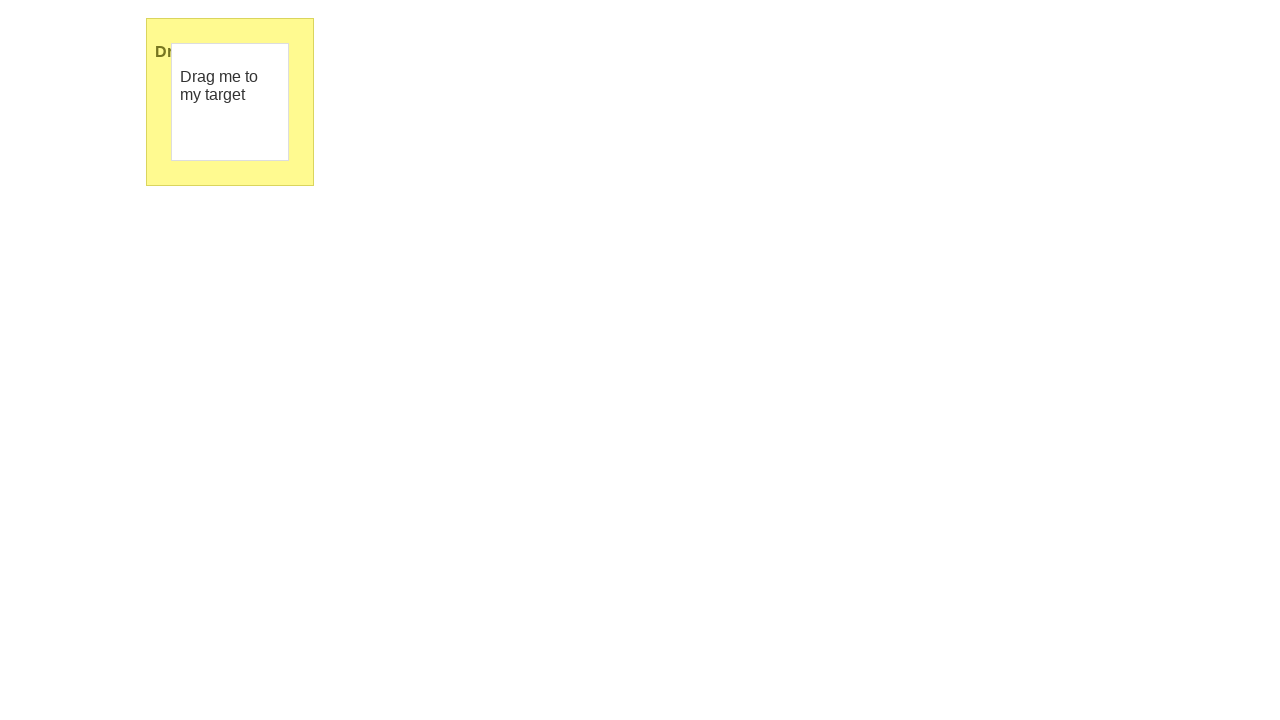

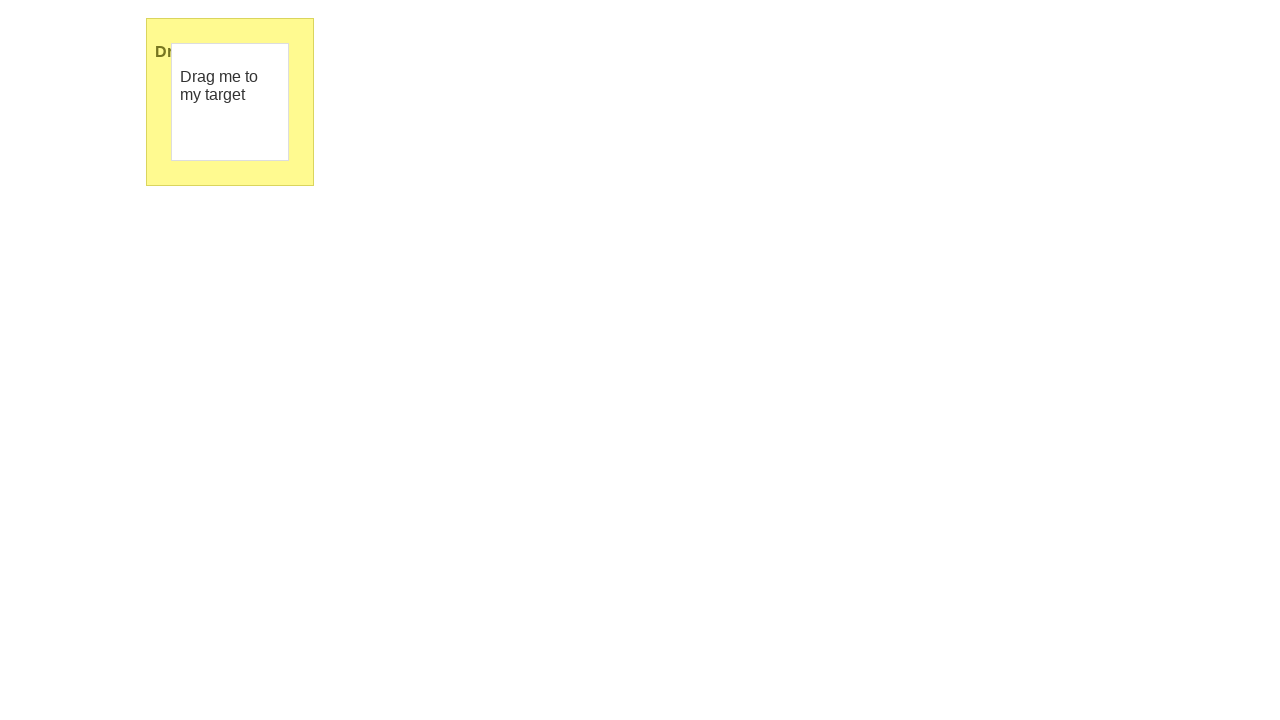